Tests table functionality by navigating to the table page, selecting and deleting some rows, adding new entries, and returning to the menu.

Starting URL: https://savkk.github.io/selenium-practice/

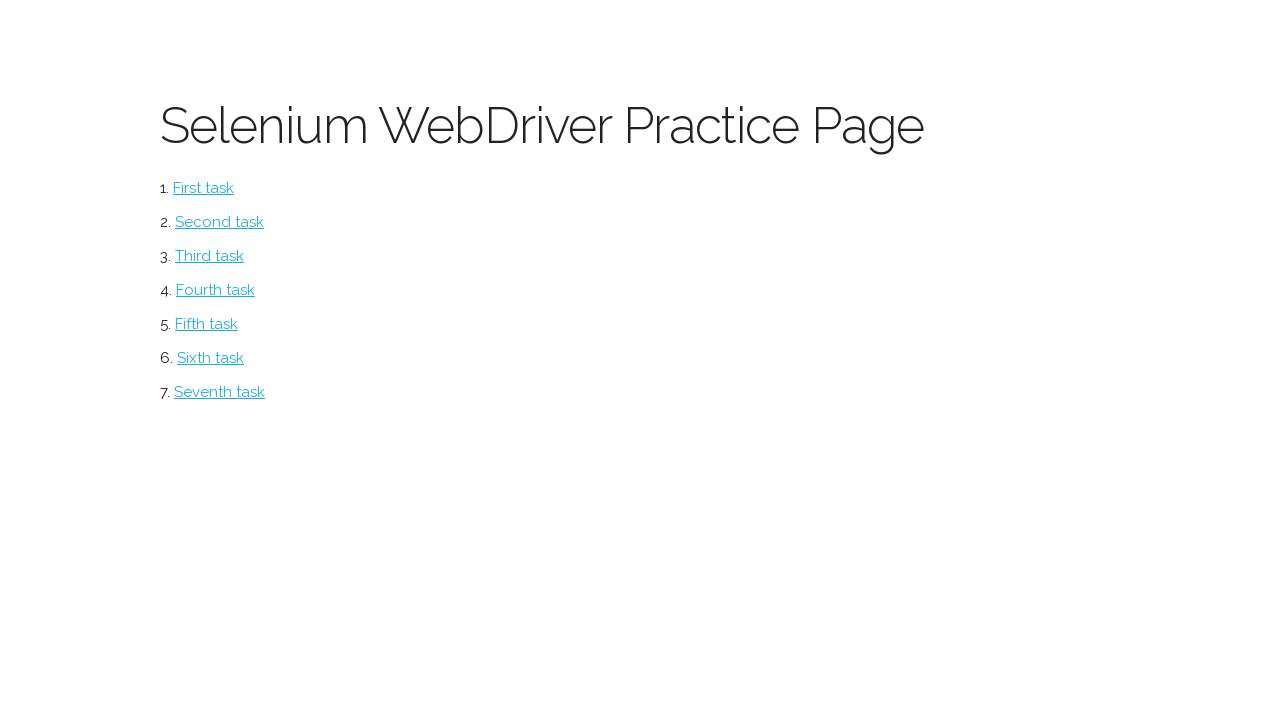

Clicked on table section at (220, 392) on #table
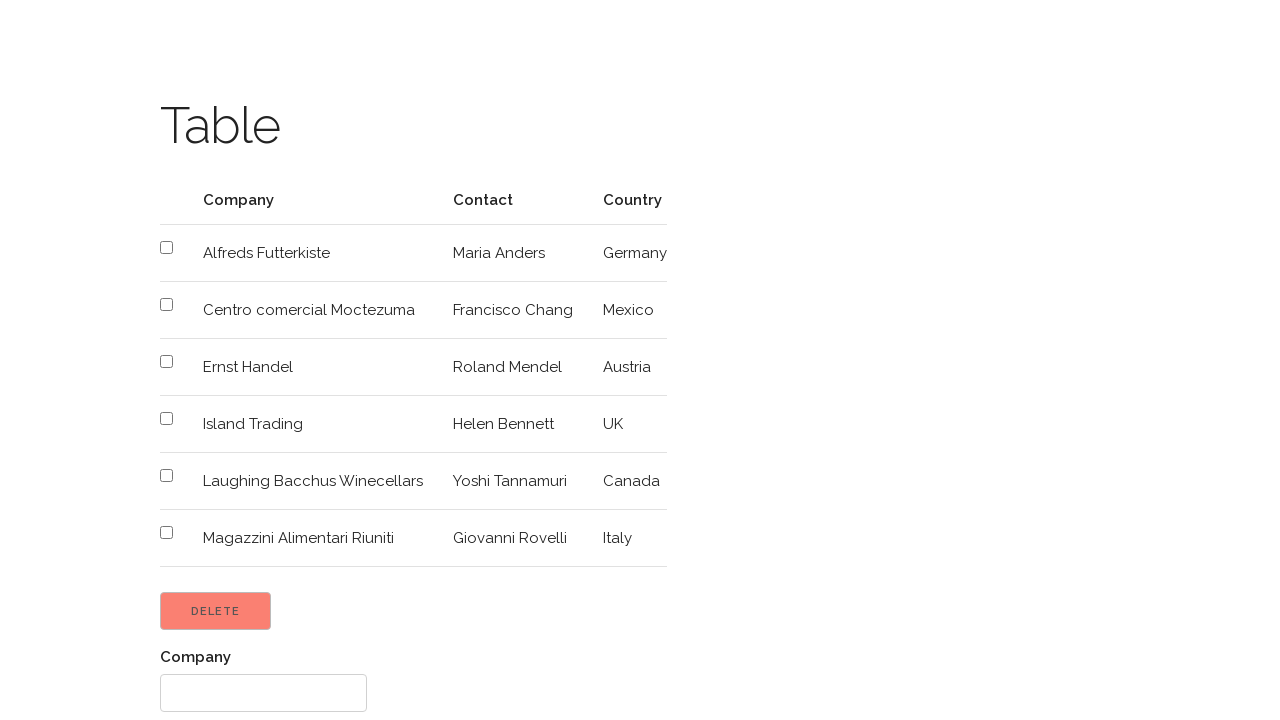

Located all table checkboxes
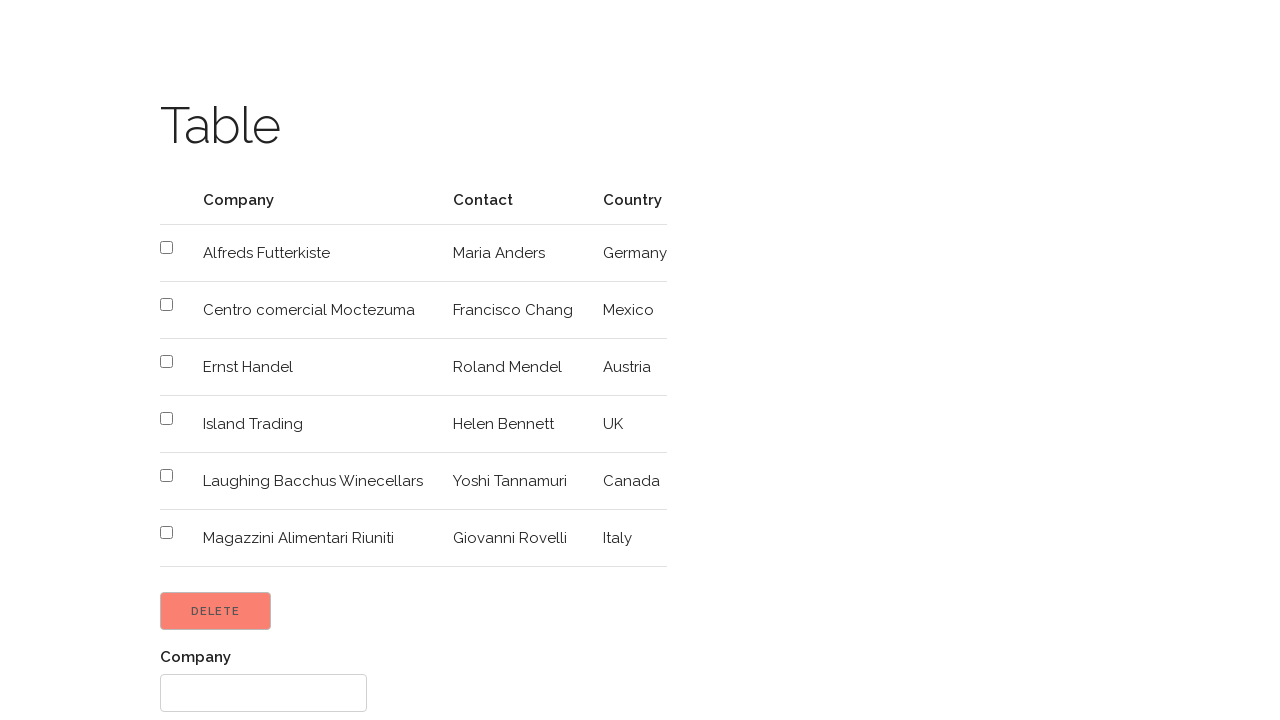

Found 6 checkboxes in the table
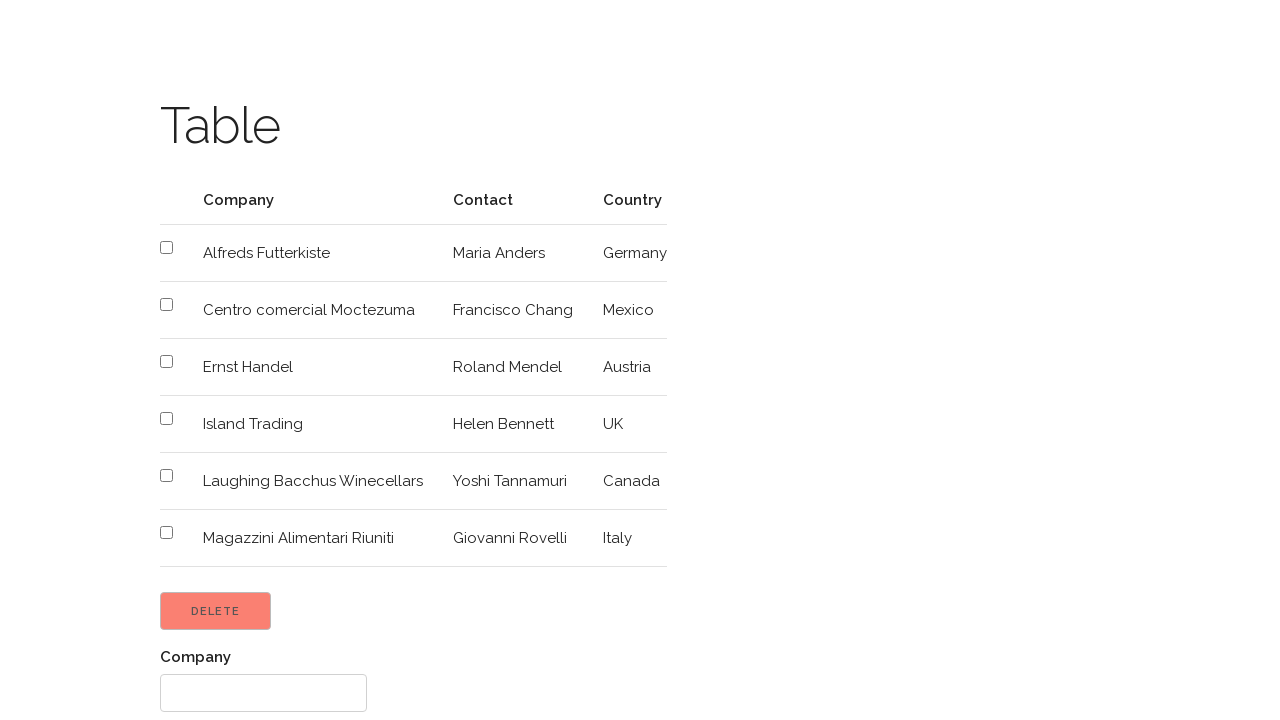

Clicked checkbox at index 1 at (166, 304) on xpath=//table//input[@type='checkbox'] >> nth=1
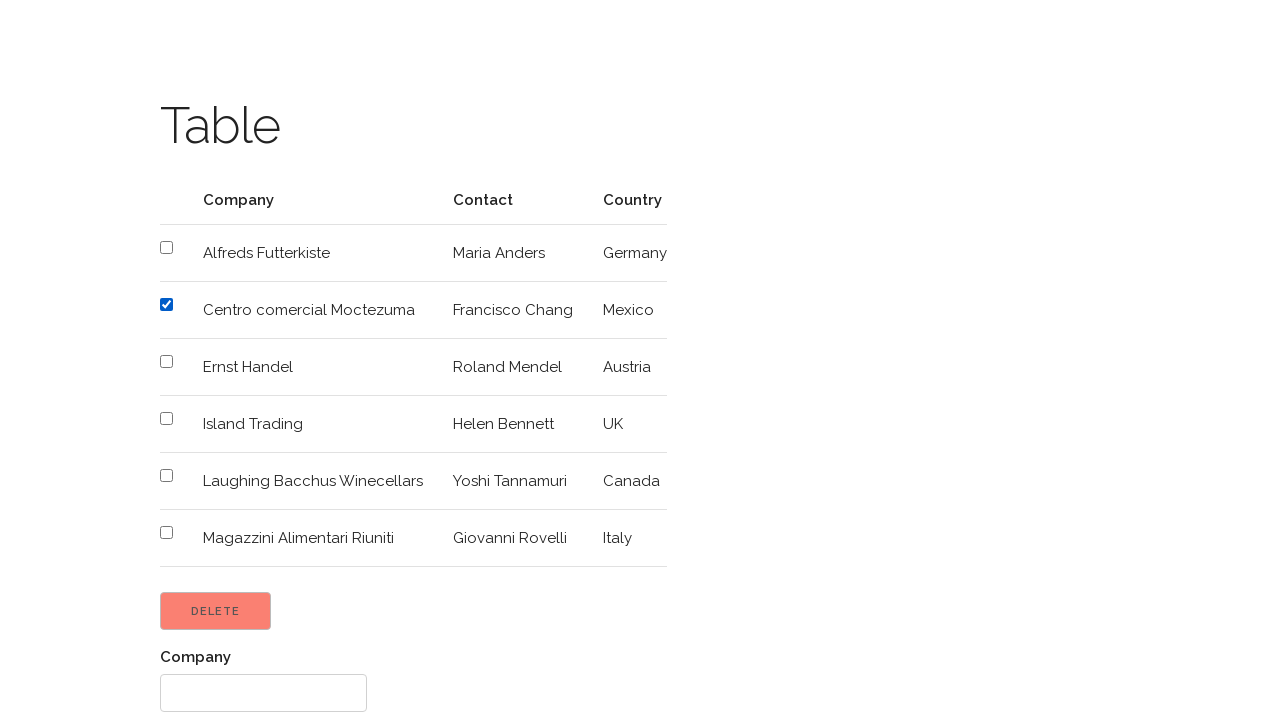

Clicked checkbox at index 3 at (166, 418) on xpath=//table//input[@type='checkbox'] >> nth=3
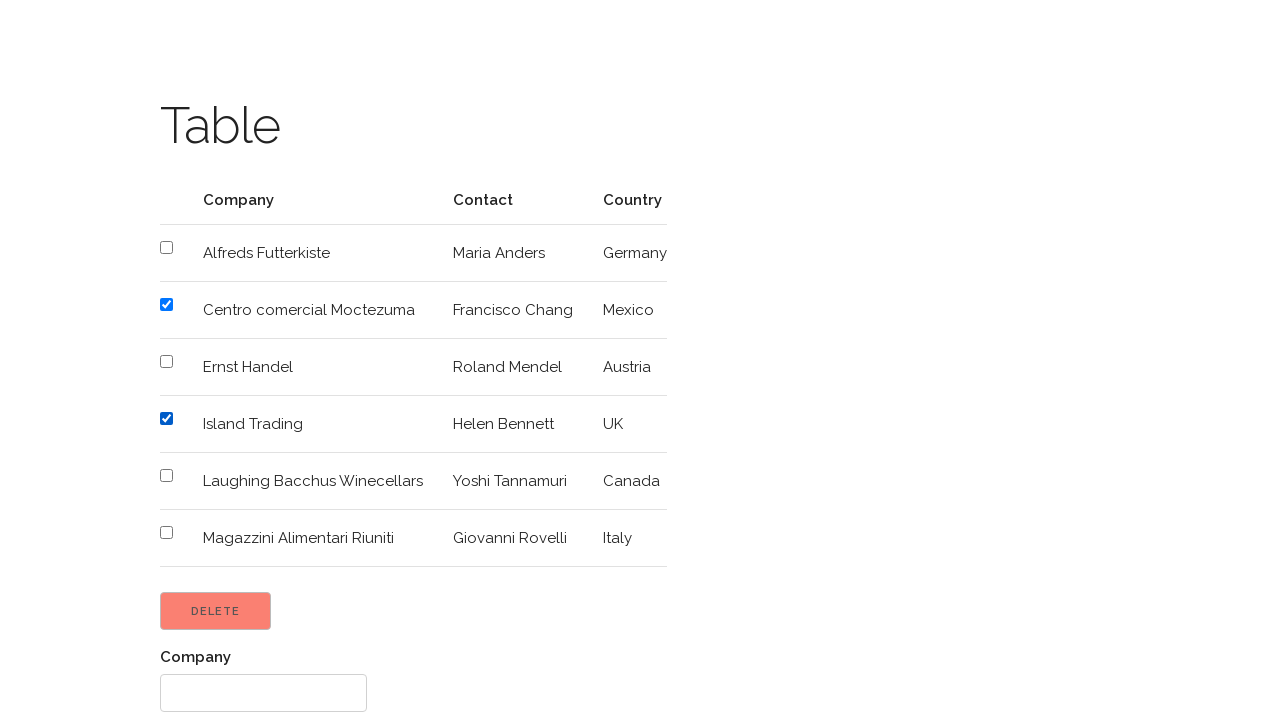

Clicked checkbox at index 5 at (166, 532) on xpath=//table//input[@type='checkbox'] >> nth=5
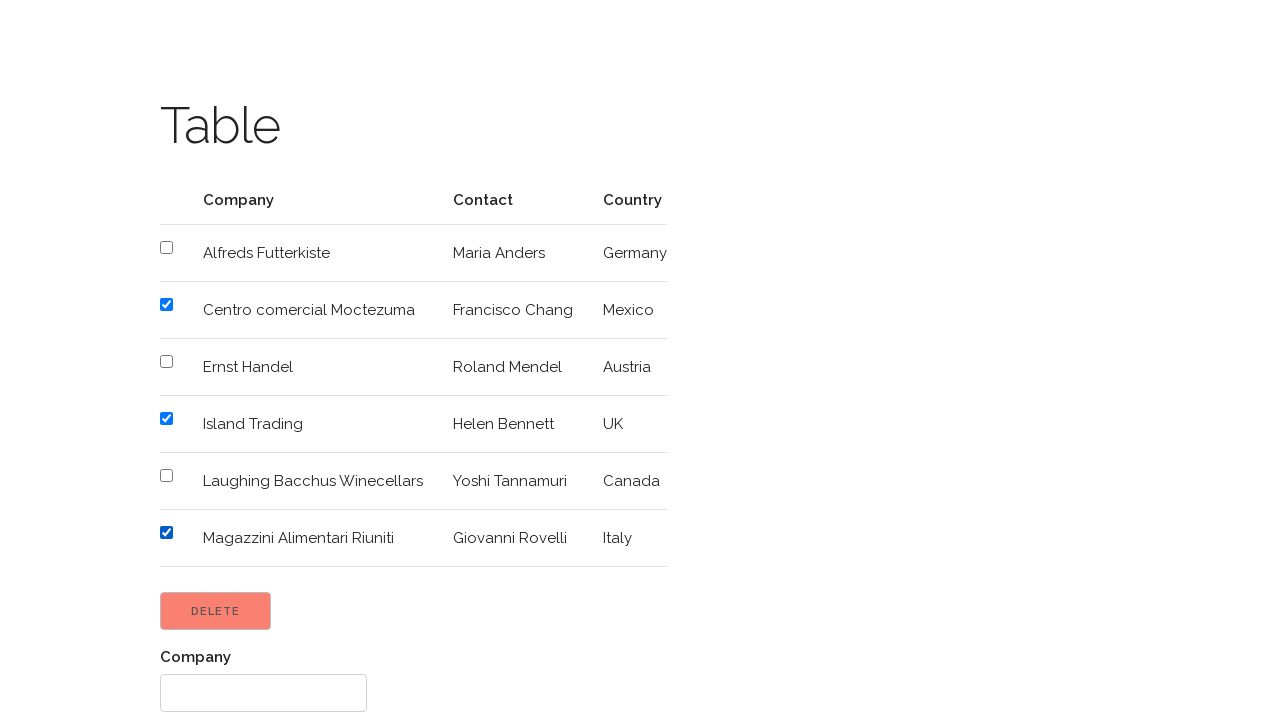

Clicked delete button to remove selected rows at (216, 611) on xpath=//input[@type='button' and @value='Delete']
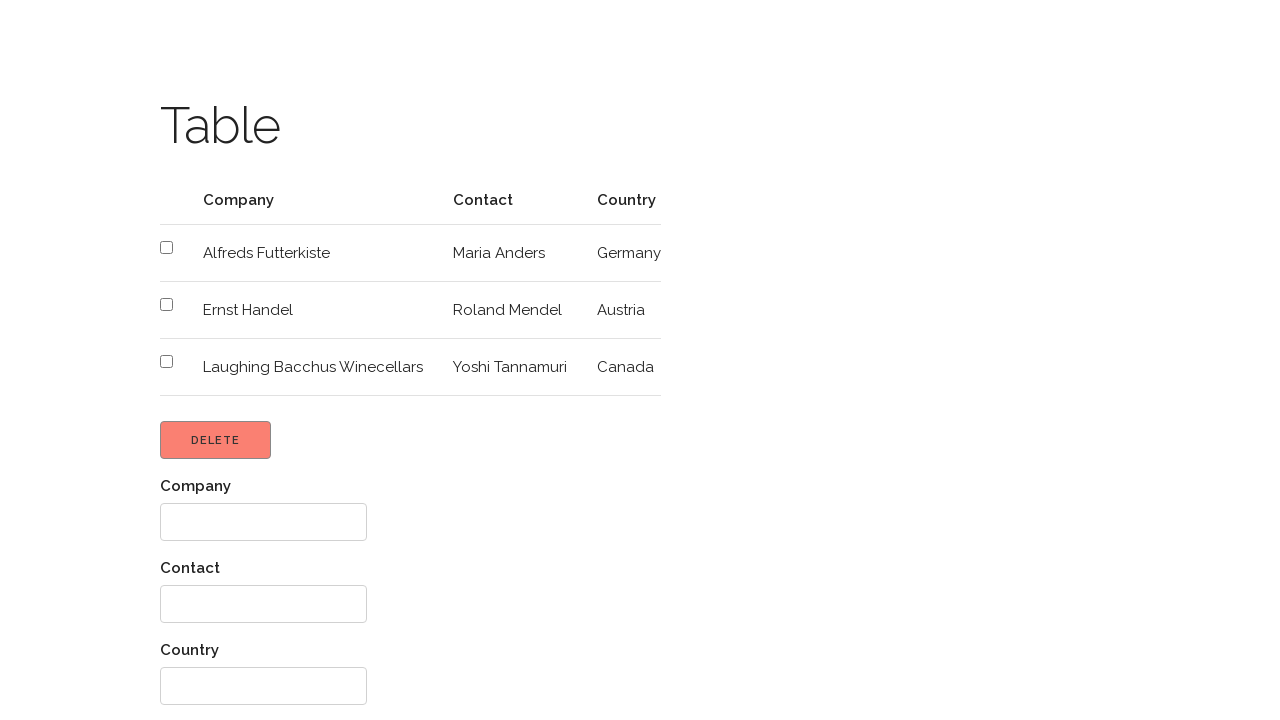

Located all text input fields
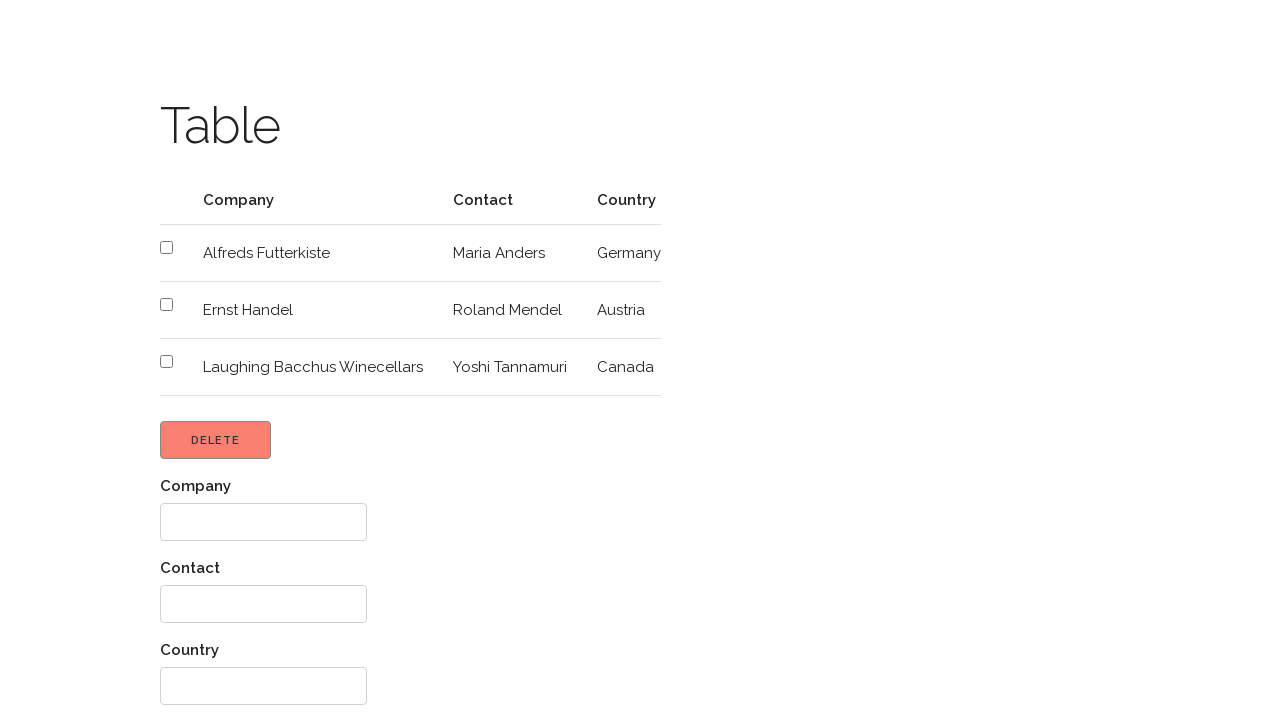

Found 3 text input fields
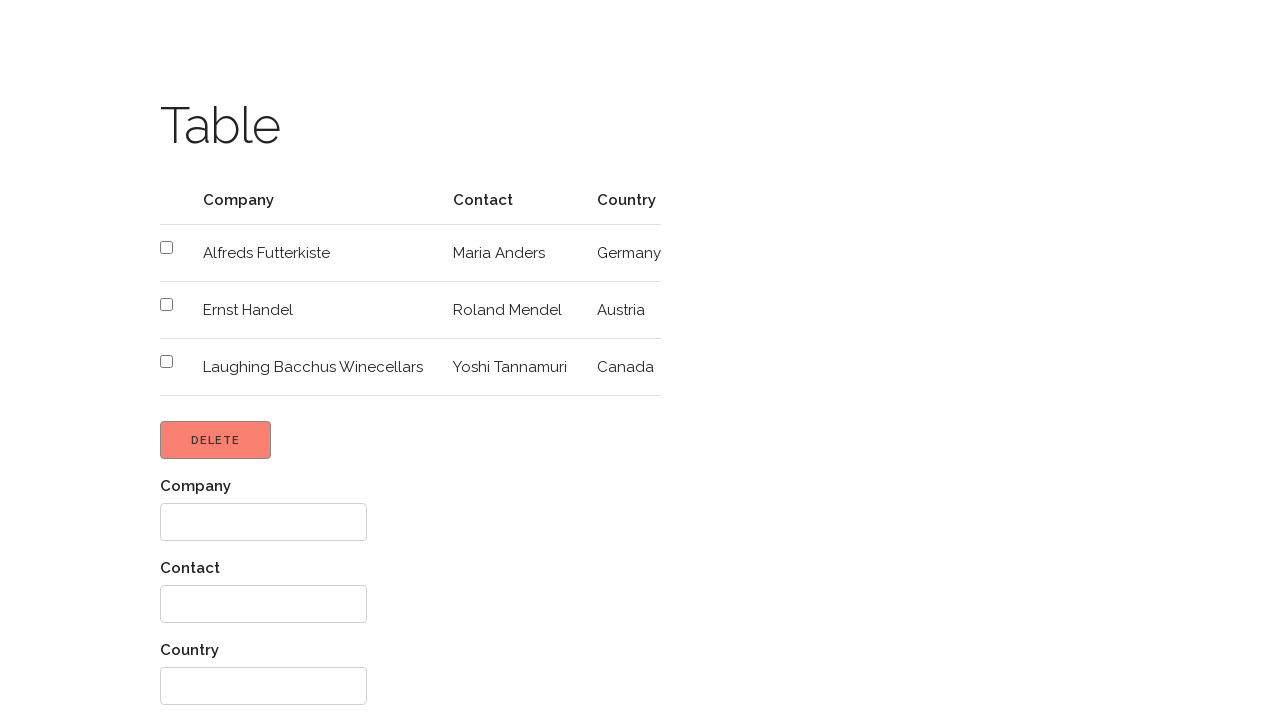

Located current text input fields for filling
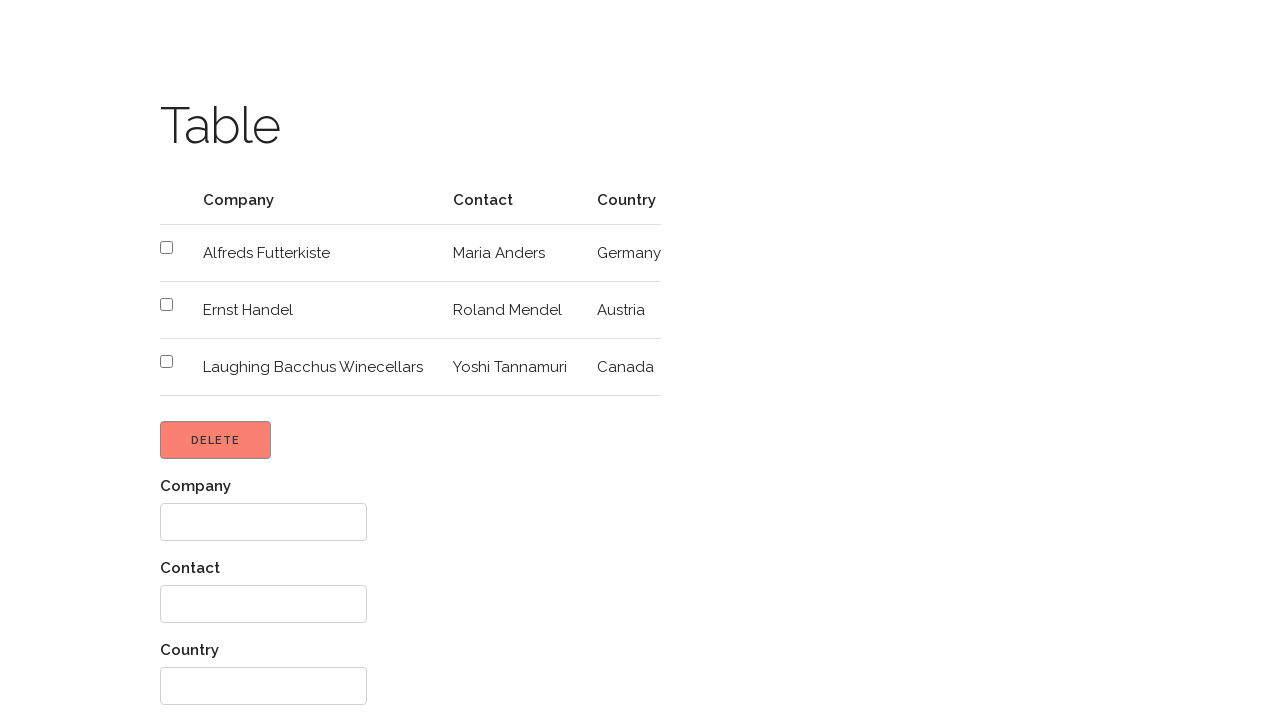

Filled text input at index 0 with 'RU' on xpath=//div//input[@type='text'] >> nth=0
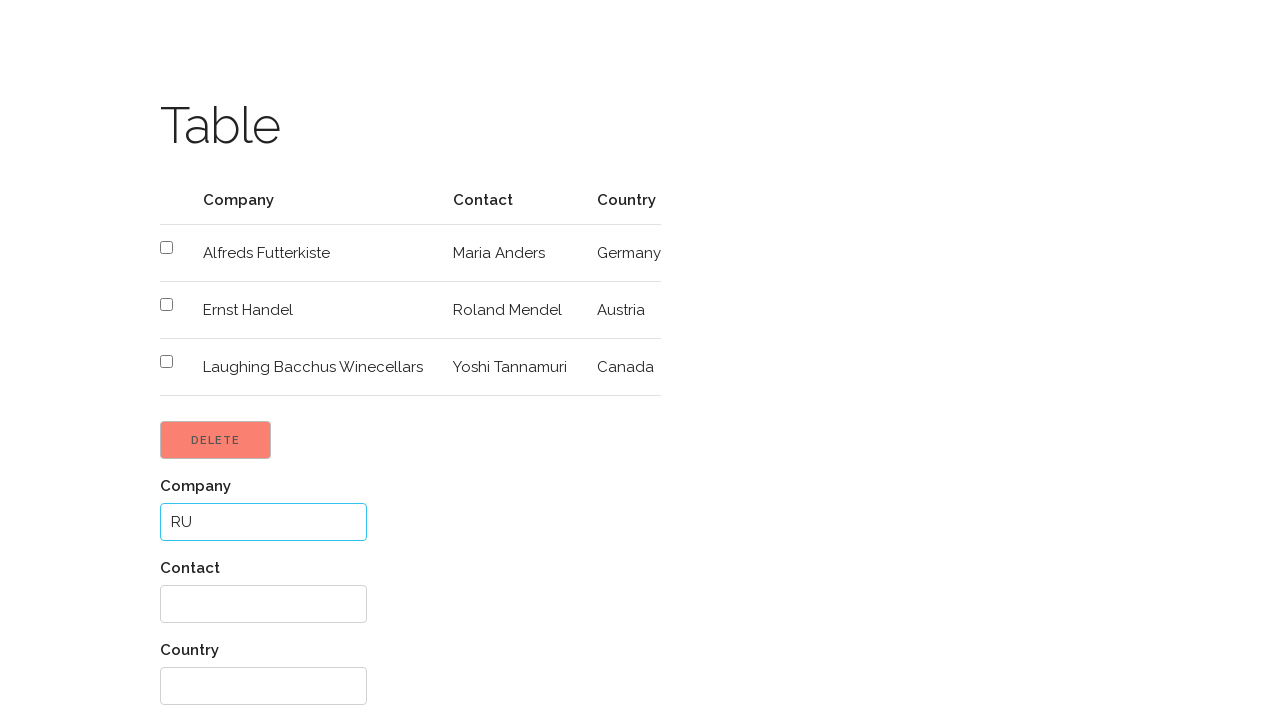

Filled text input at index 1 with 'RU' on xpath=//div//input[@type='text'] >> nth=1
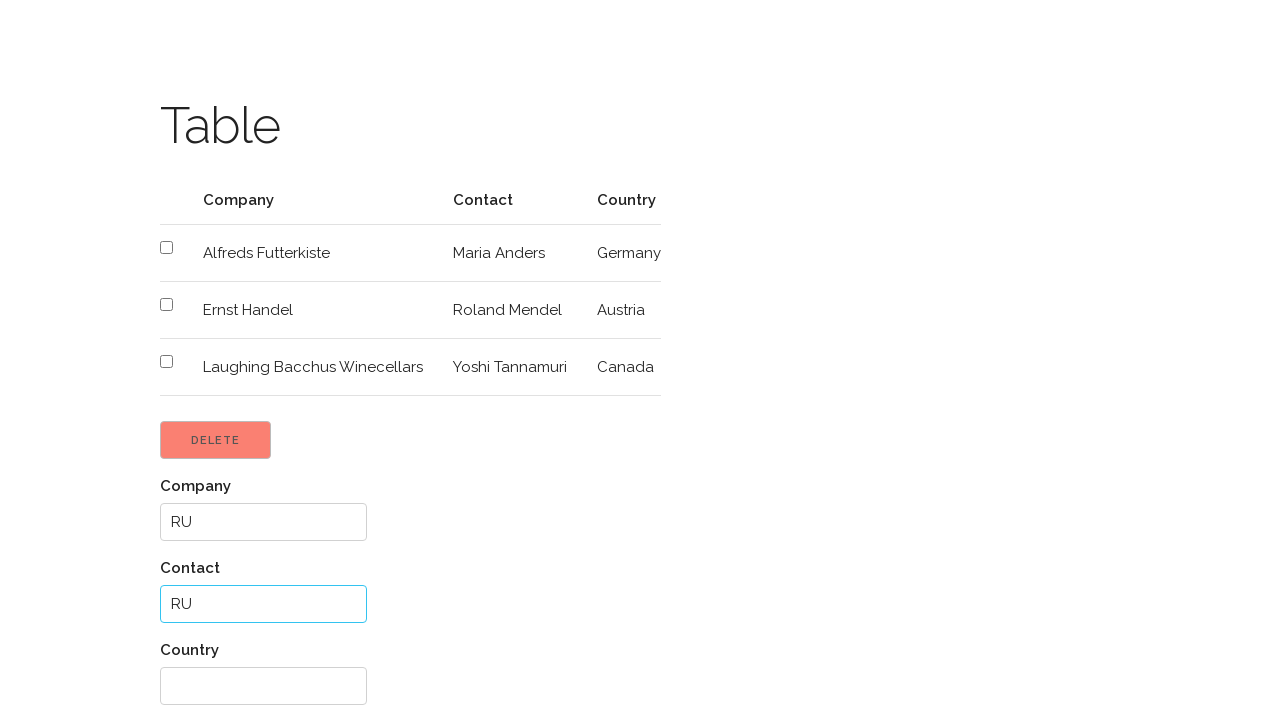

Filled text input at index 2 with 'RU' on xpath=//div//input[@type='text'] >> nth=2
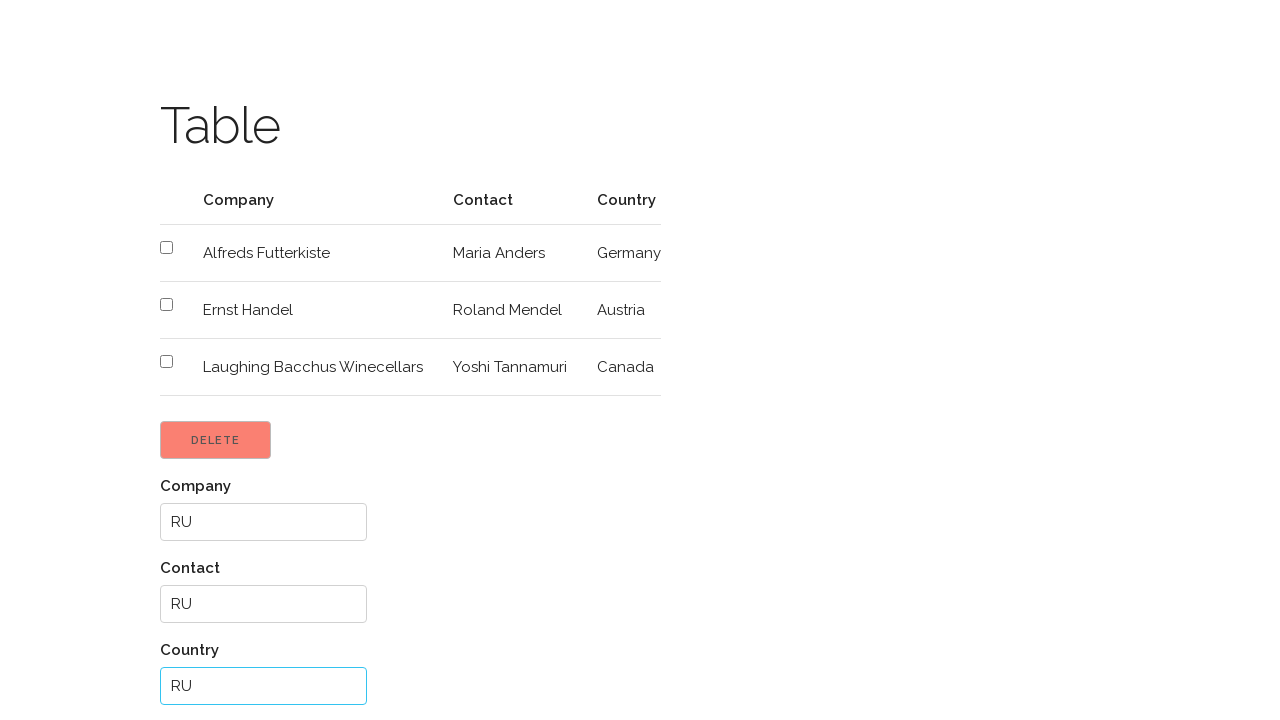

Clicked add button to create new row at (204, 661) on xpath=//input[@type='button' and @value='Add']
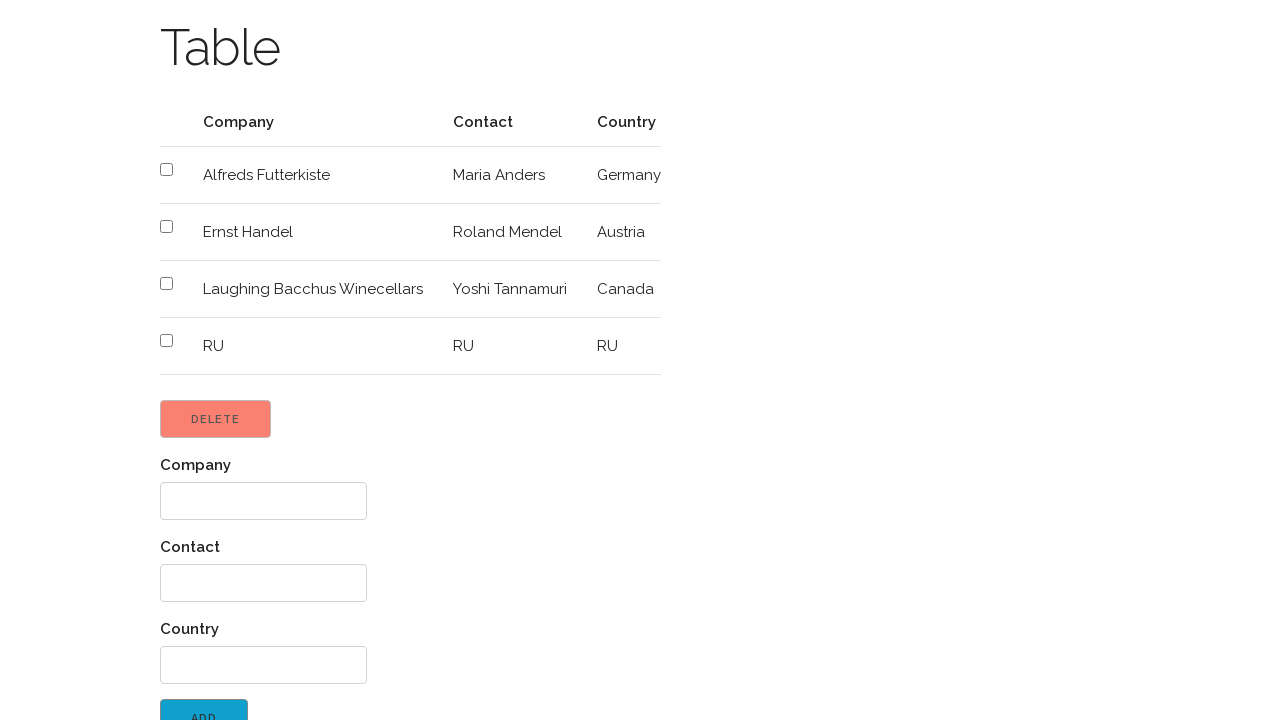

Located current text input fields for filling
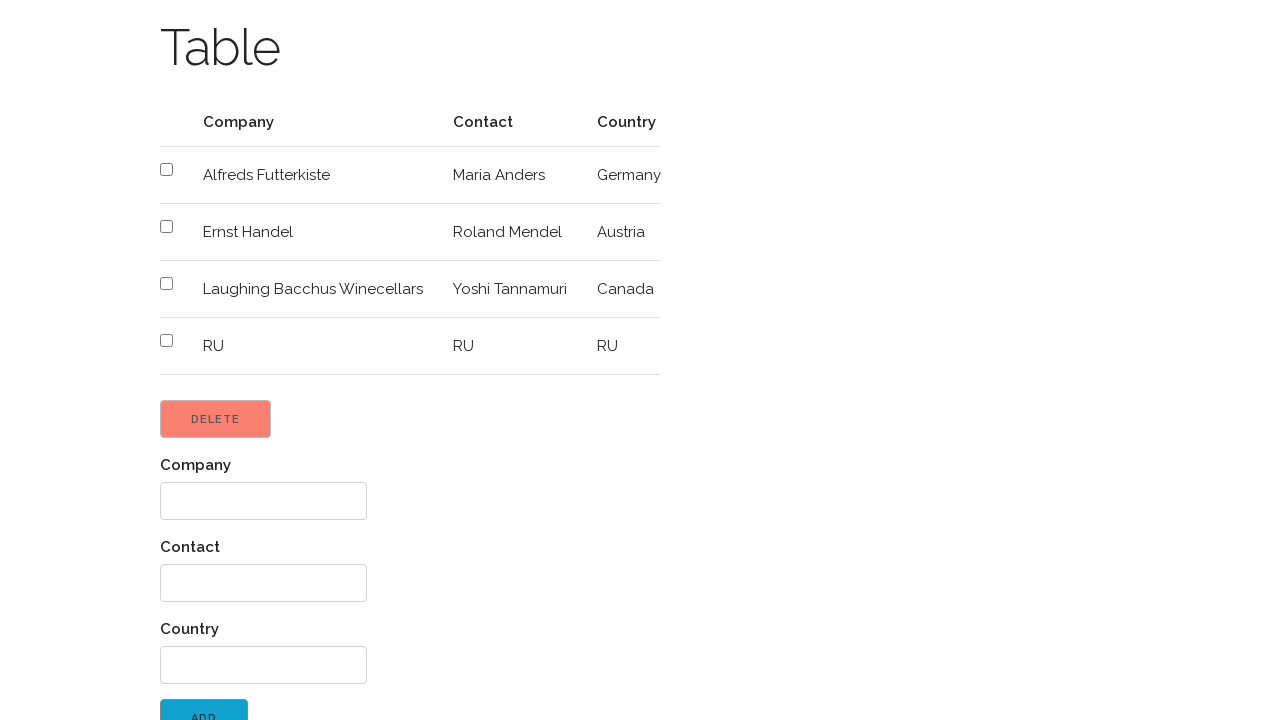

Filled text input at index 0 with 'RU' on xpath=//div//input[@type='text'] >> nth=0
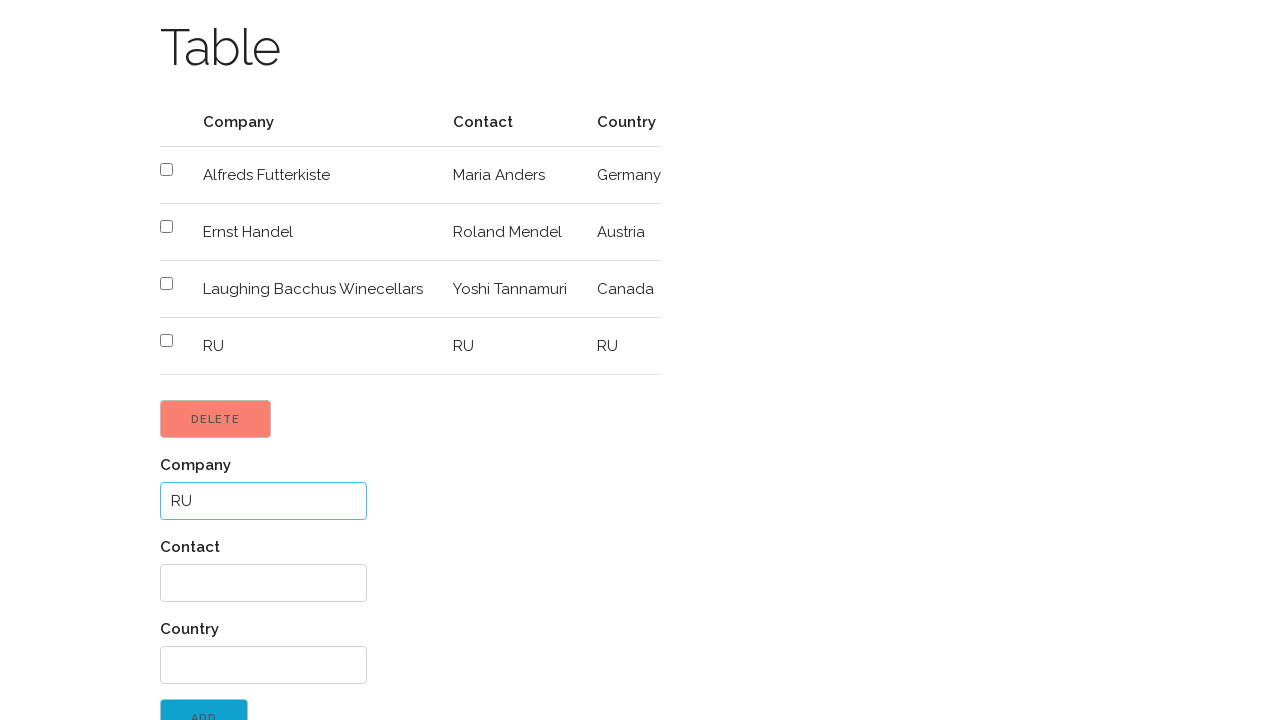

Filled text input at index 1 with 'RU' on xpath=//div//input[@type='text'] >> nth=1
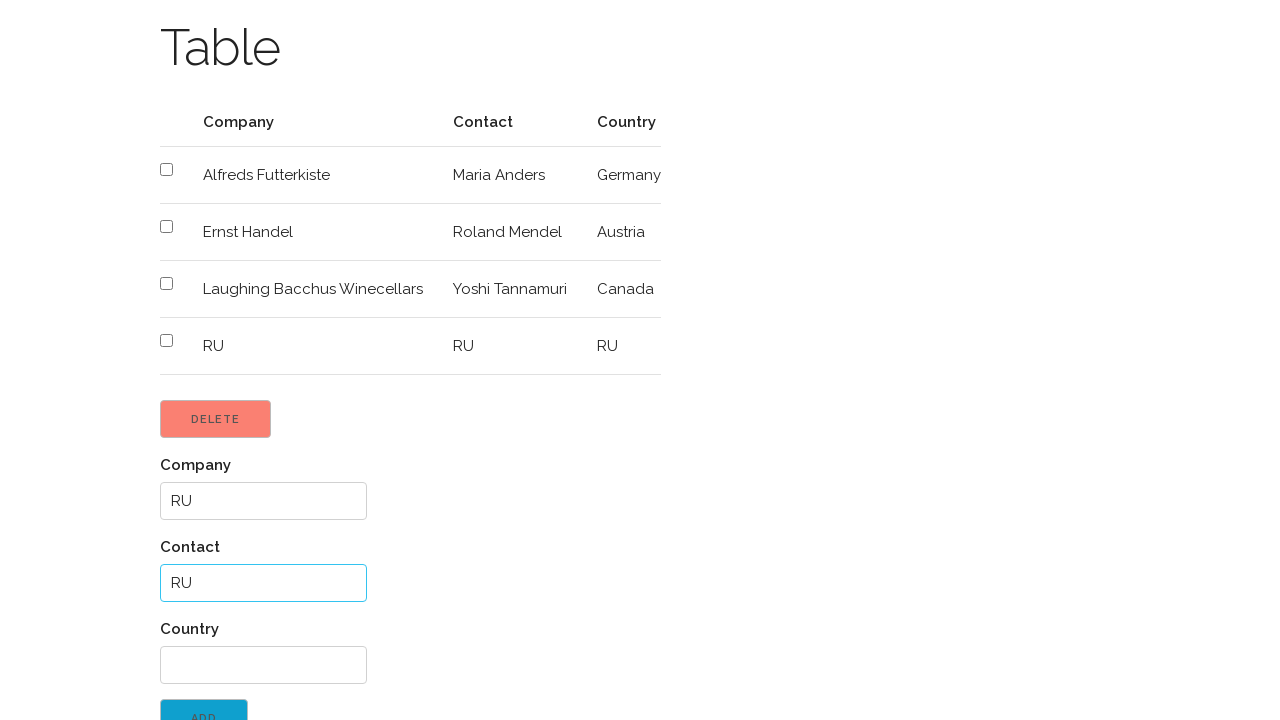

Filled text input at index 2 with 'RU' on xpath=//div//input[@type='text'] >> nth=2
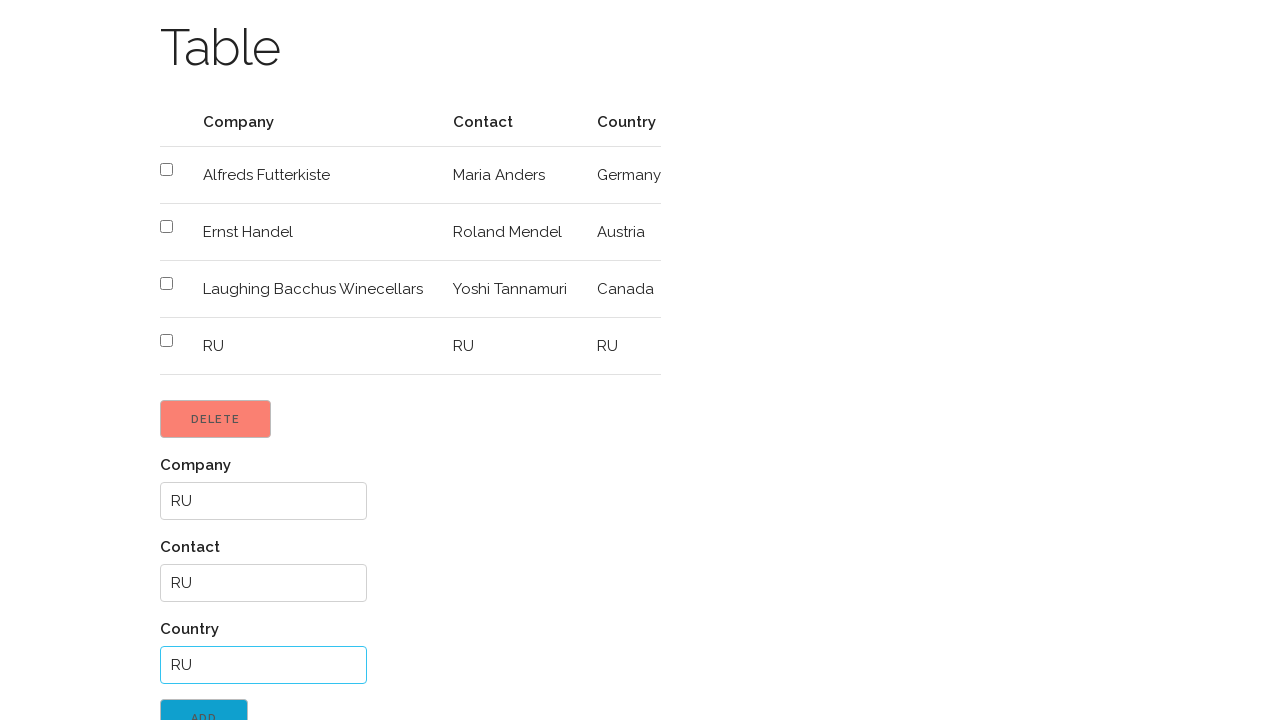

Clicked add button to create new row at (204, 701) on xpath=//input[@type='button' and @value='Add']
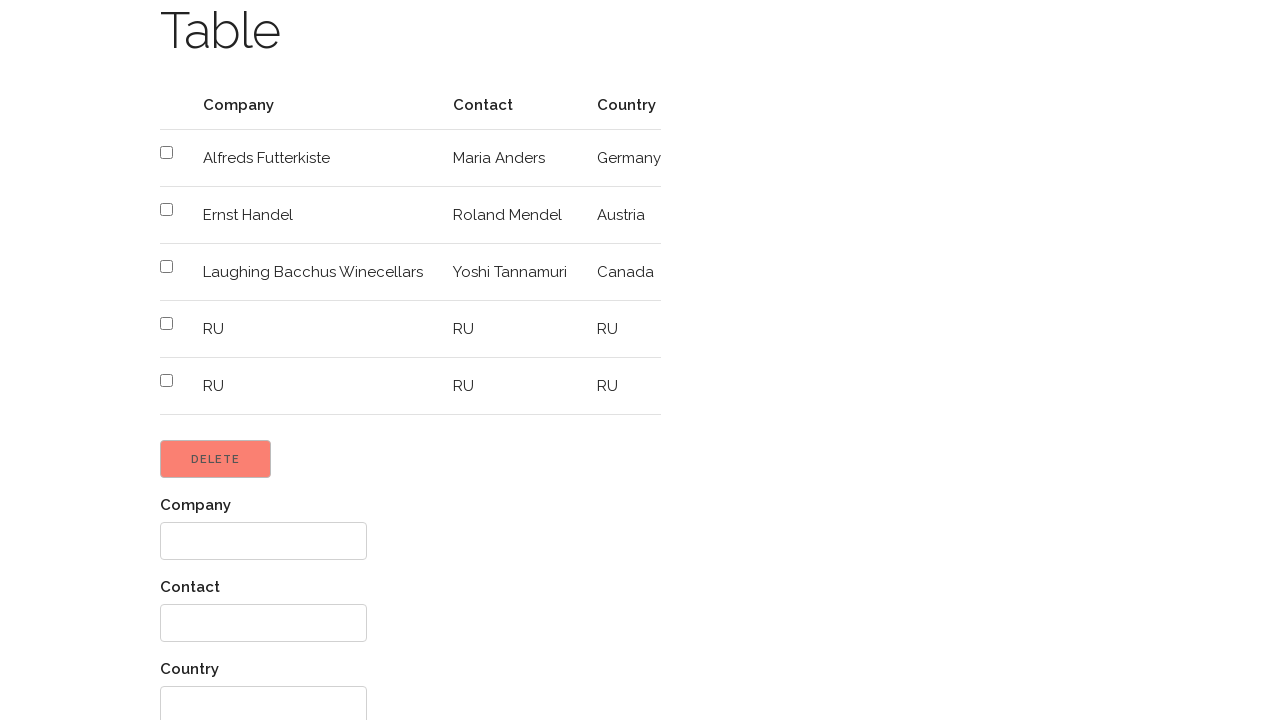

Located current text input fields for filling
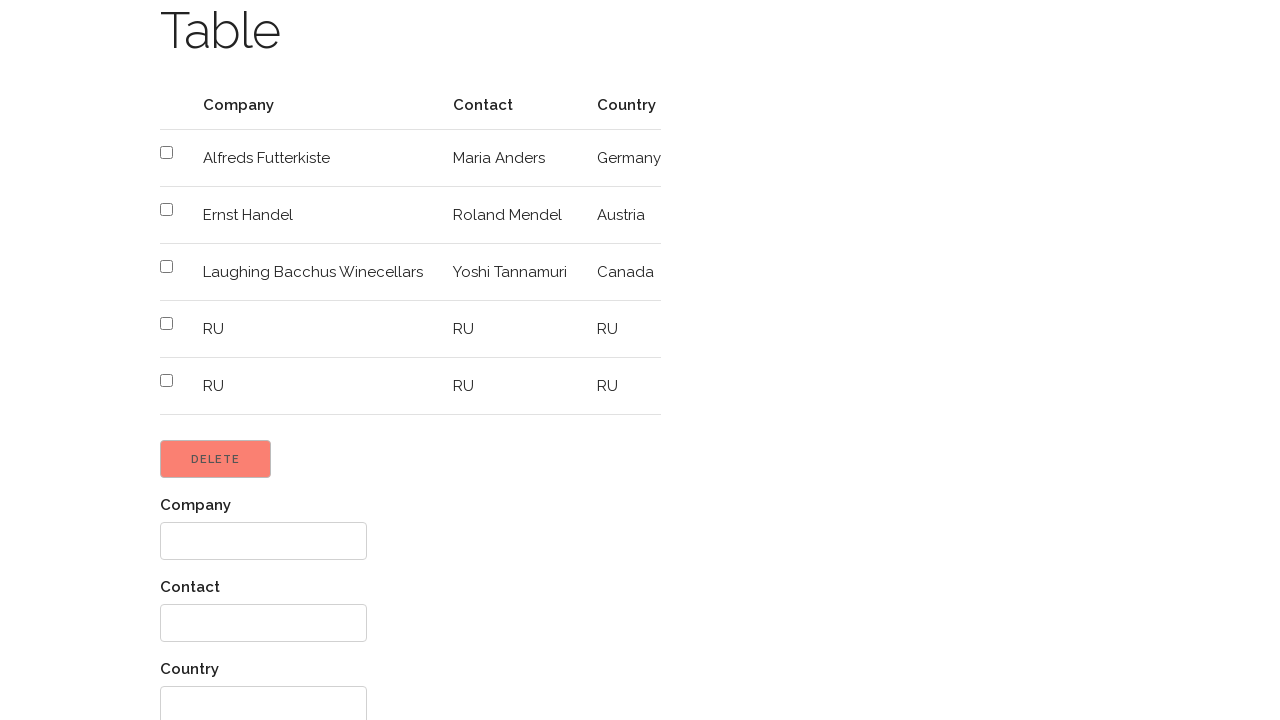

Filled text input at index 0 with 'RU' on xpath=//div//input[@type='text'] >> nth=0
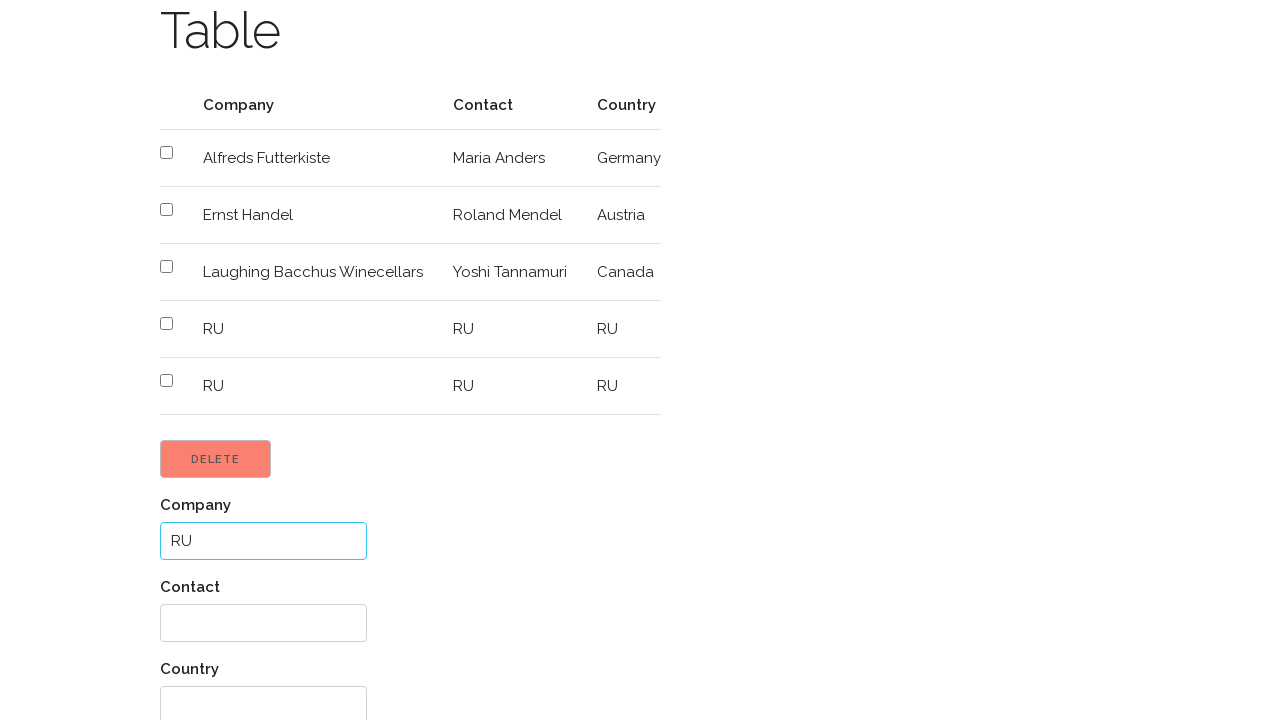

Filled text input at index 1 with 'RU' on xpath=//div//input[@type='text'] >> nth=1
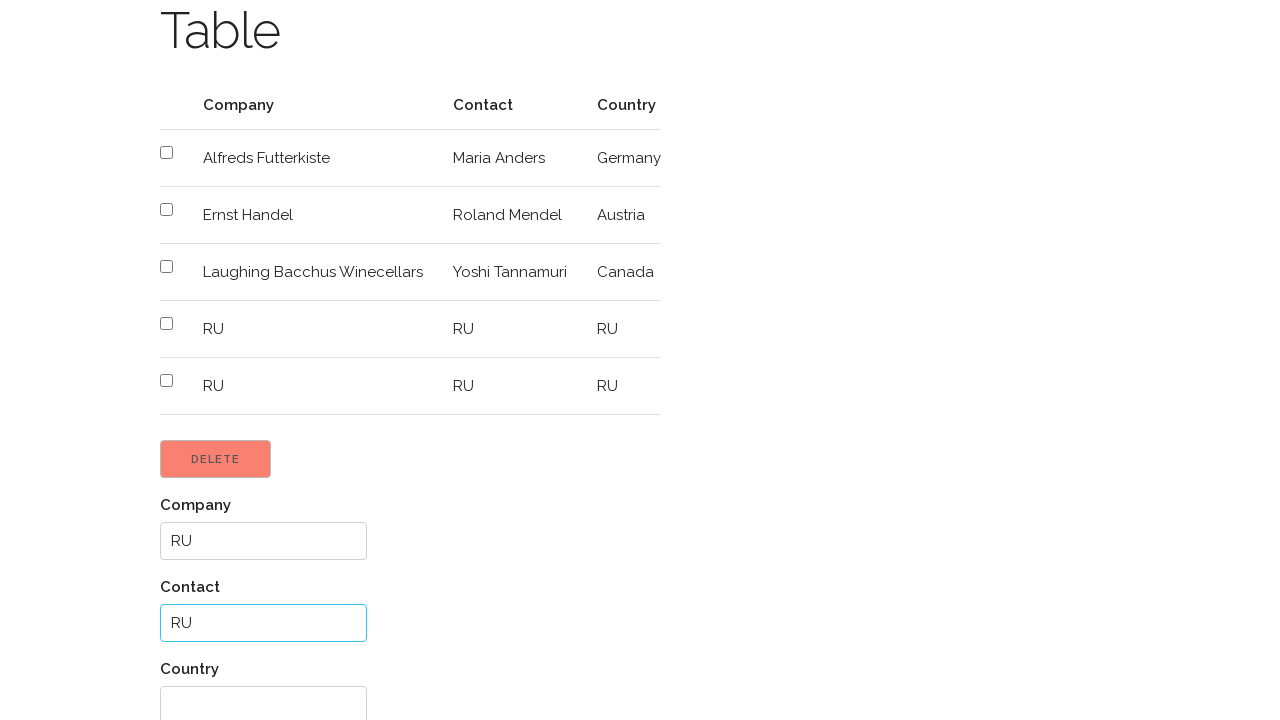

Filled text input at index 2 with 'RU' on xpath=//div//input[@type='text'] >> nth=2
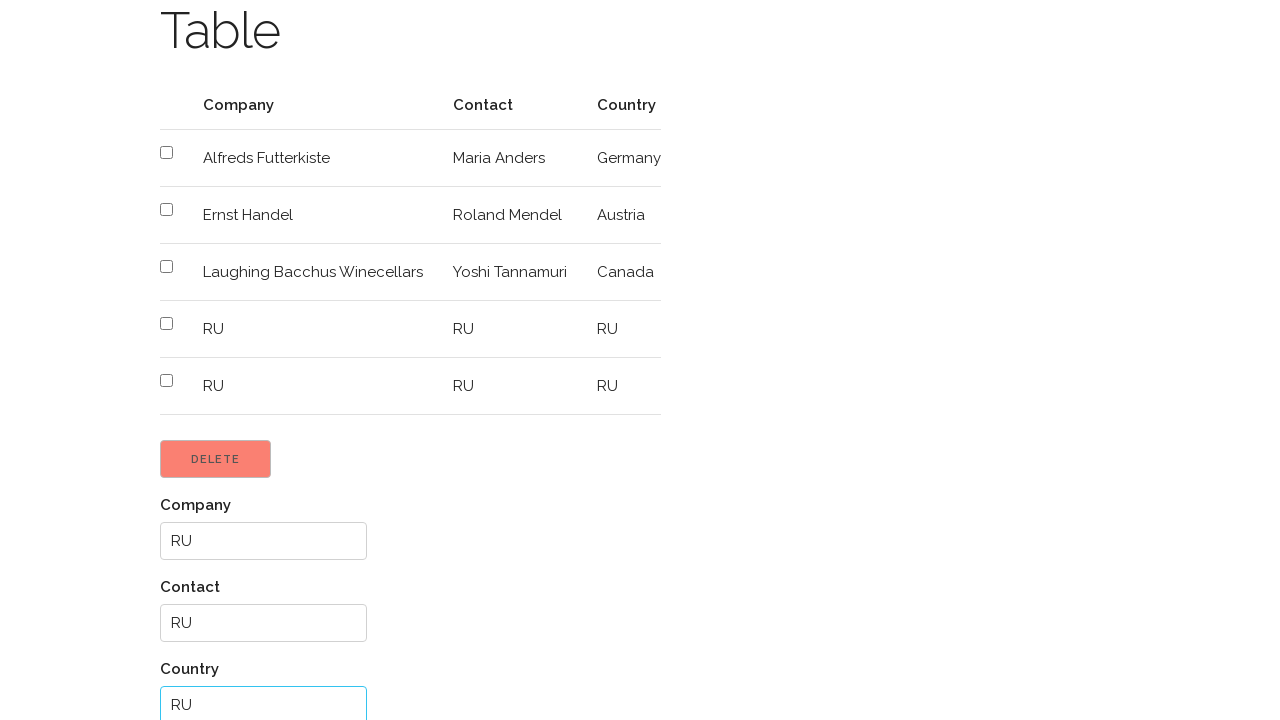

Clicked add button to create new row at (204, 632) on xpath=//input[@type='button' and @value='Add']
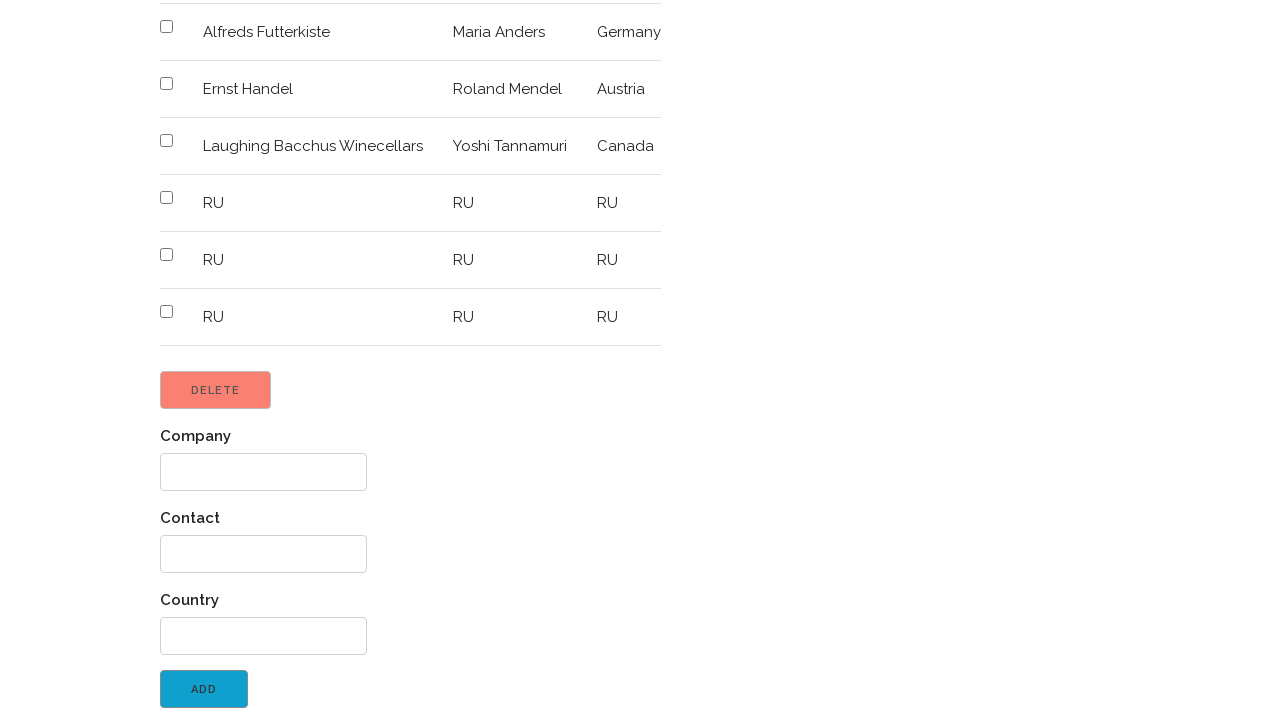

Clicked return to menu link at (243, 703) on xpath=//label[@id='back']//a[text()]
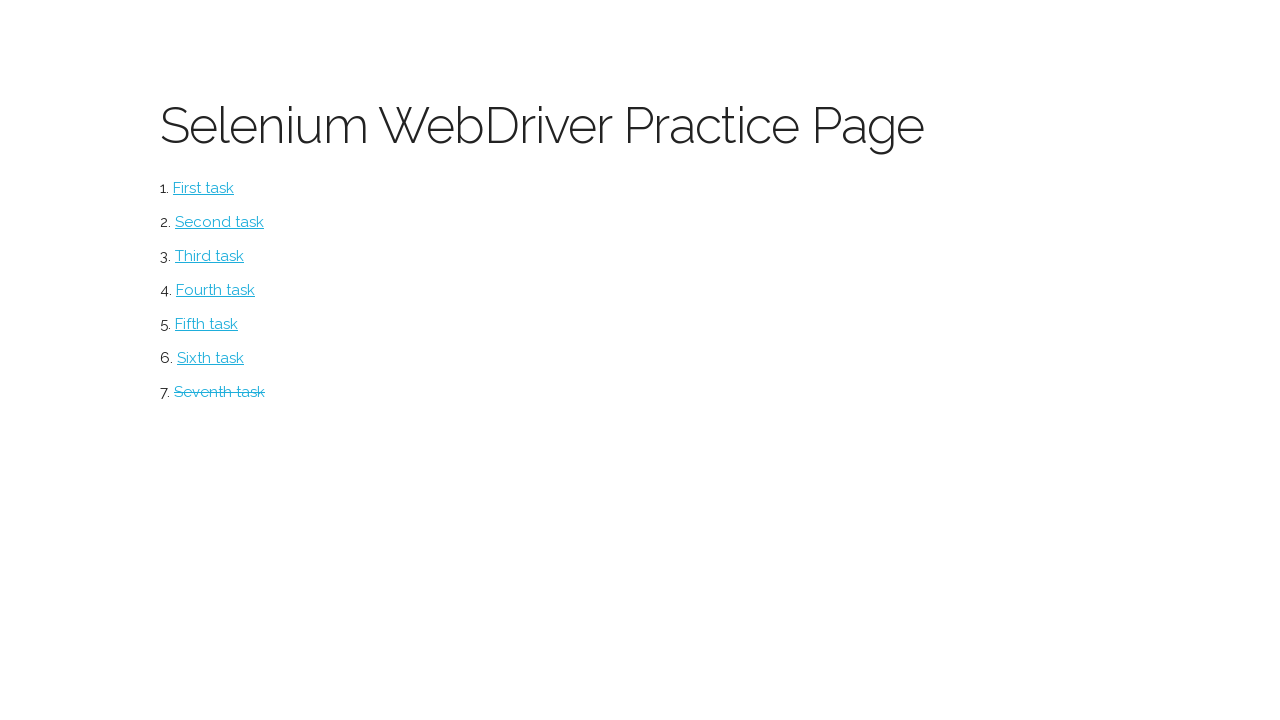

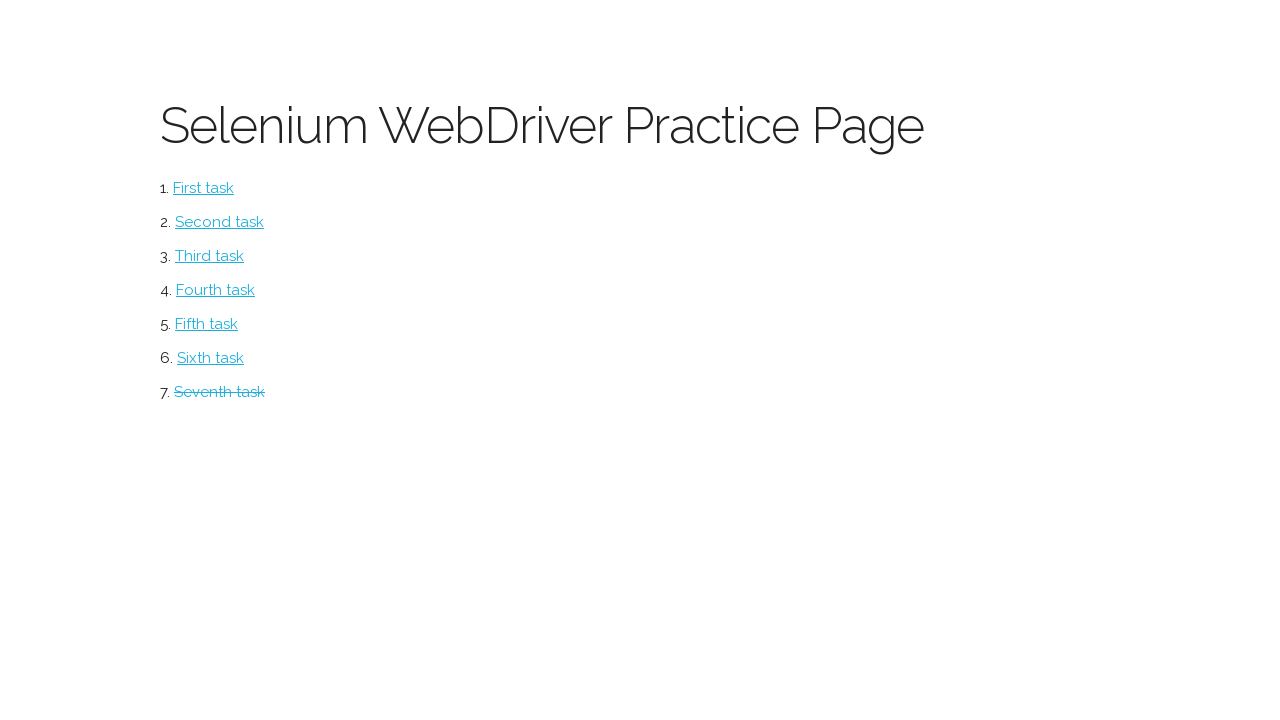